Fills out a Google Forms survey about distance education (EAD) by selecting multiple choice answers for 15 questions about age, motivations, challenges, and strategies, then submits the form.

Starting URL: https://docs.google.com/forms/d/e/1FAIpQLSeFVpqyDiL55qNbB01Iu690YhZAFYrmTQvihDmcFqWssuZeIw/viewform?usp=header

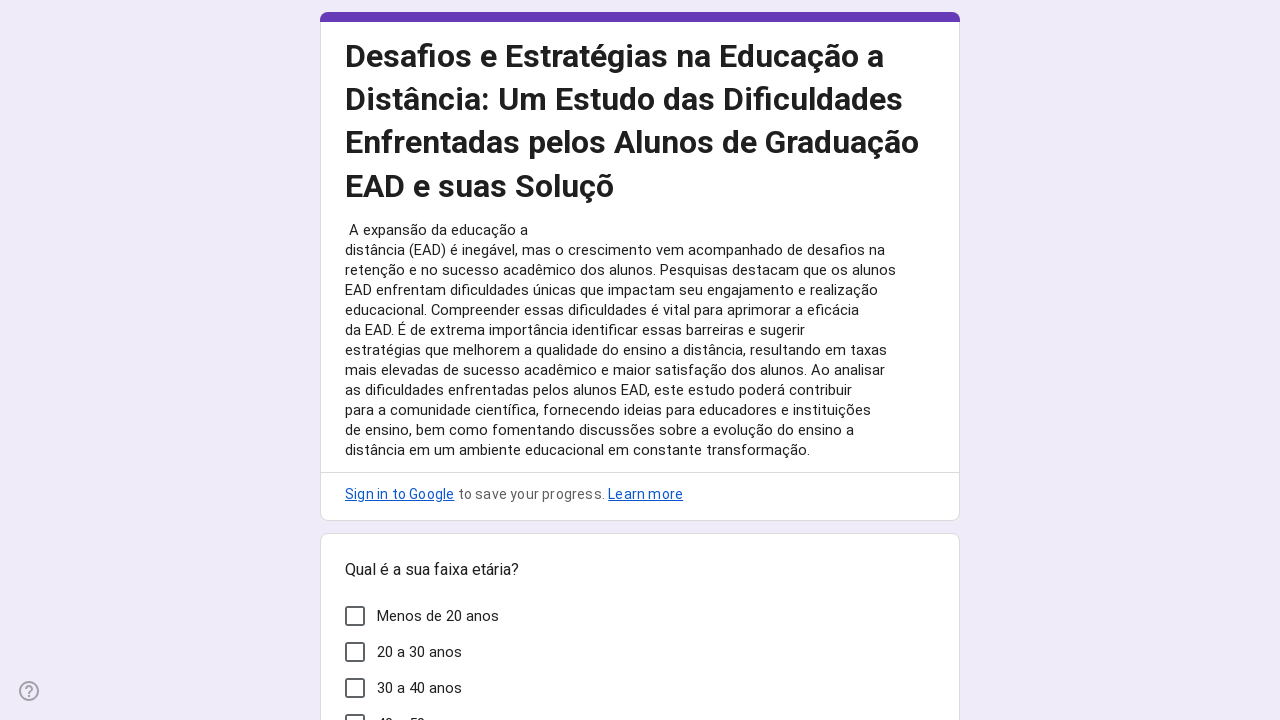

Waited for Google Forms to load
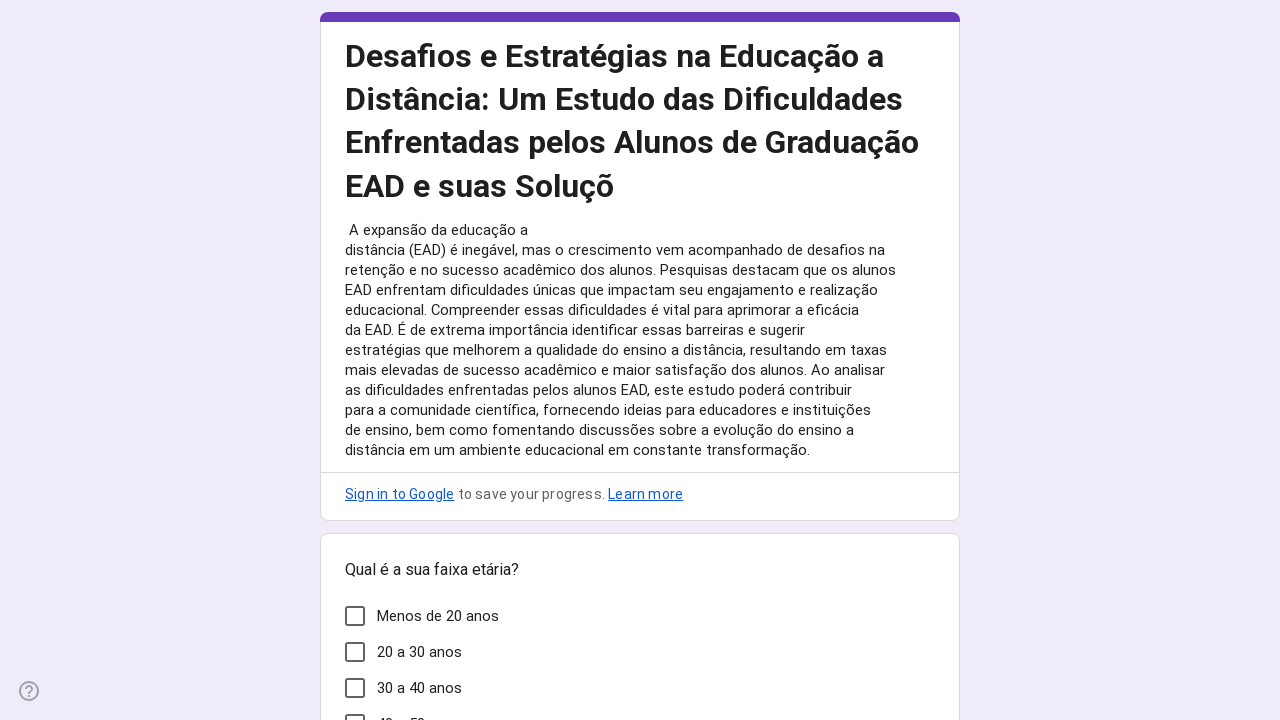

Question 1: Selected 'Less than 20 years' for age range at (420, 652) on xpath=//*[@id="mG61Hd"]/div[2]/div/div[2]/div[1]/div/div/div[2]/div[1]/div[2]/la
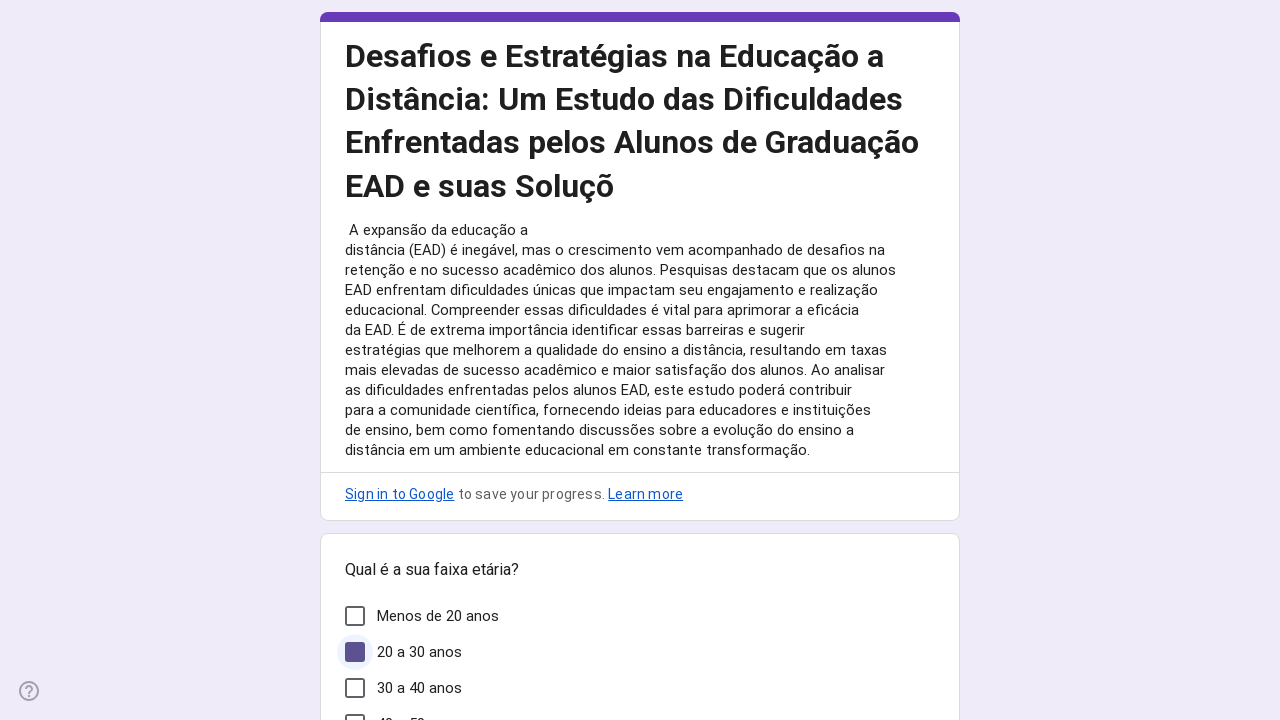

Question 2: Selected 'Schedule flexibility' for EAD motivations at (452, 361) on xpath=//*[@id="mG61Hd"]/div[2]/div/div[2]/div[2]/div/div/div[2]/div[1]/div[1]/la
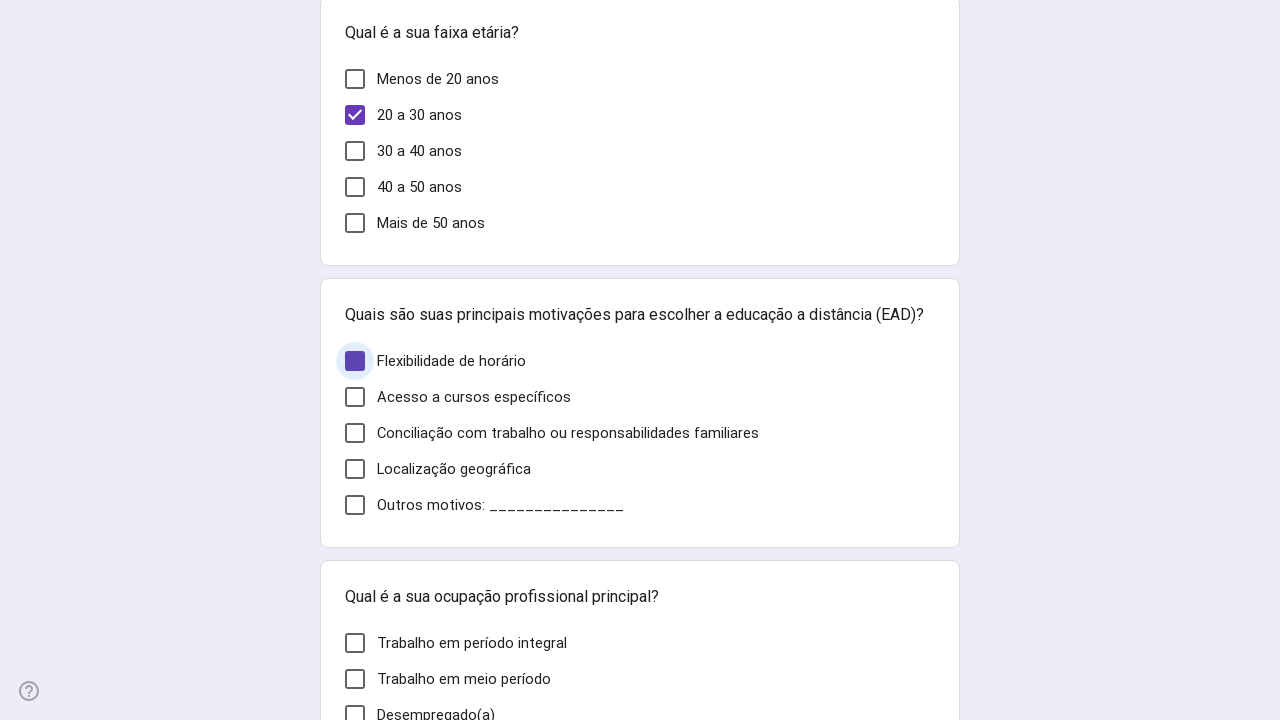

Question 3: Selected 'Full-time work' for professional occupation at (472, 643) on xpath=//*[@id="mG61Hd"]/div[2]/div/div[2]/div[3]/div/div/div[2]/div[1]/div[1]/la
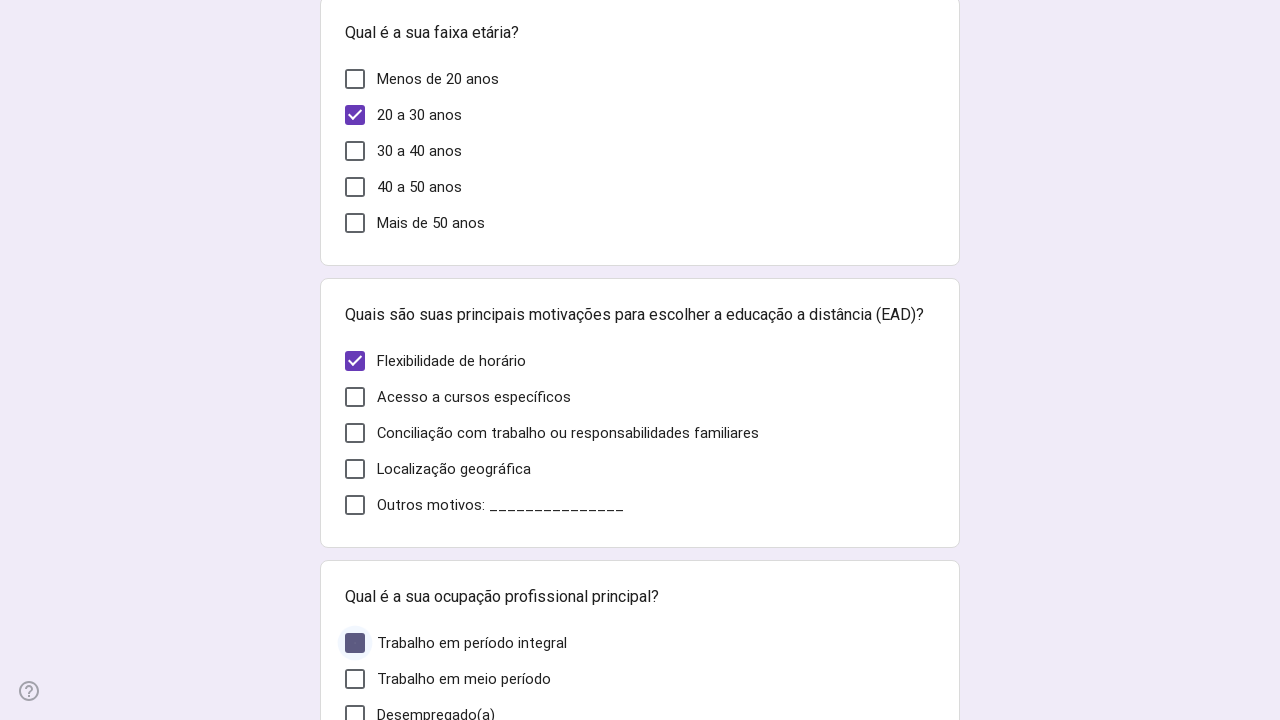

Question 4: Selected 'Yes' for family commitments at (390, 361) on xpath=//*[@id="mG61Hd"]/div[2]/div/div[2]/div[4]/div/div/div[2]/div[1]/div[1]/la
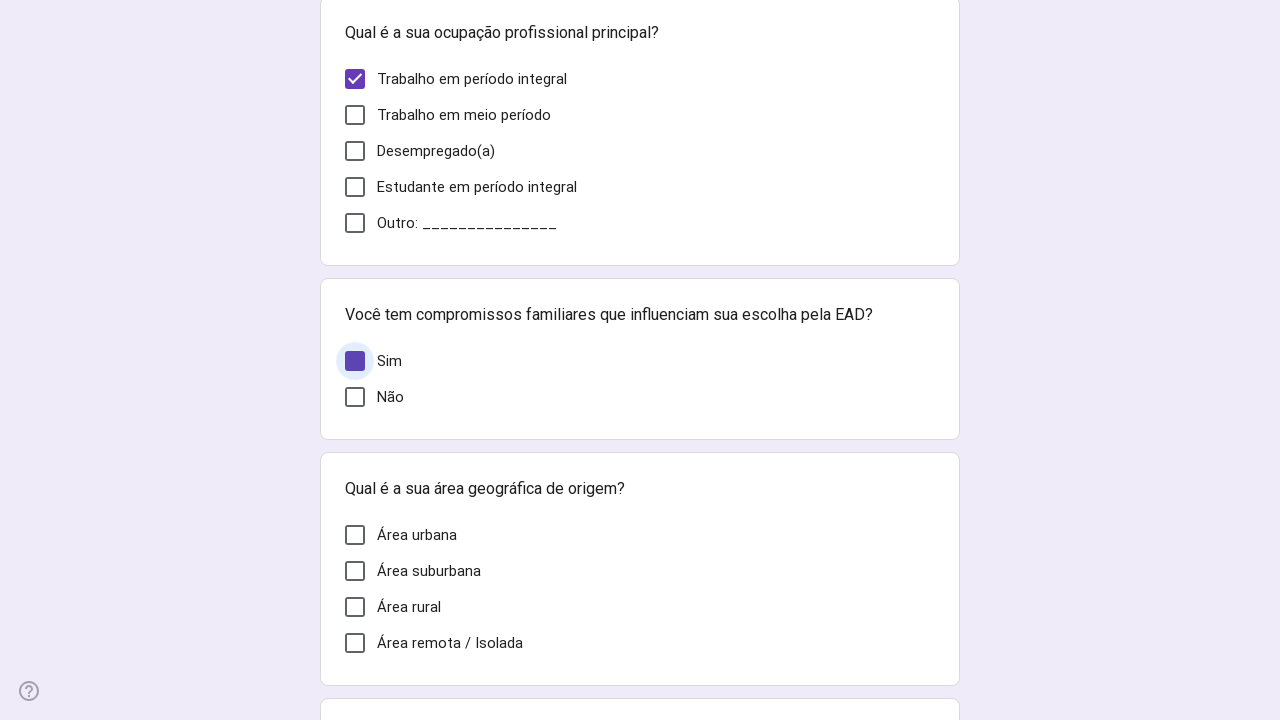

Question 5: Selected 'Urban area' for geographic area at (417, 535) on xpath=//*[@id="mG61Hd"]/div[2]/div/div[2]/div[5]/div/div/div[2]/div[1]/div[1]/la
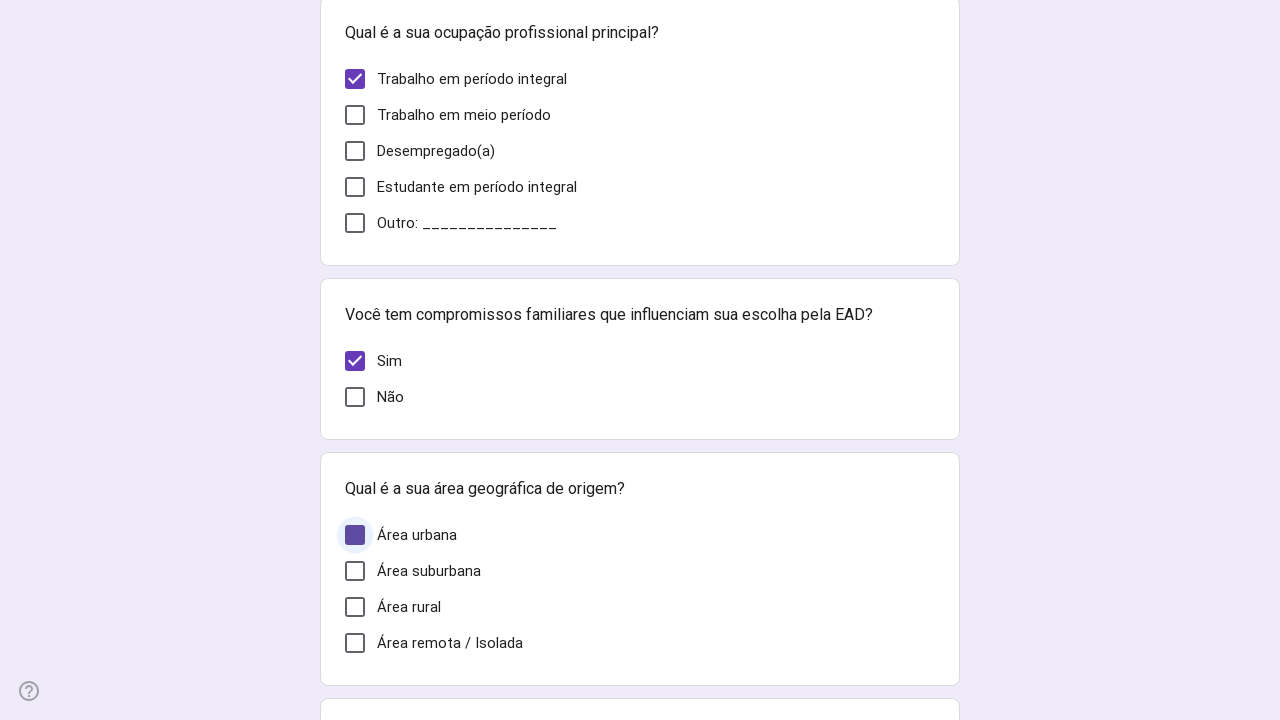

Question 6: Selected 'Participating in online forums' for clarifying academic doubts at (474, 361) on xpath=//*[@id="mG61Hd"]/div[2]/div/div[2]/div[6]/div/div/div[2]/div[1]/div[1]/la
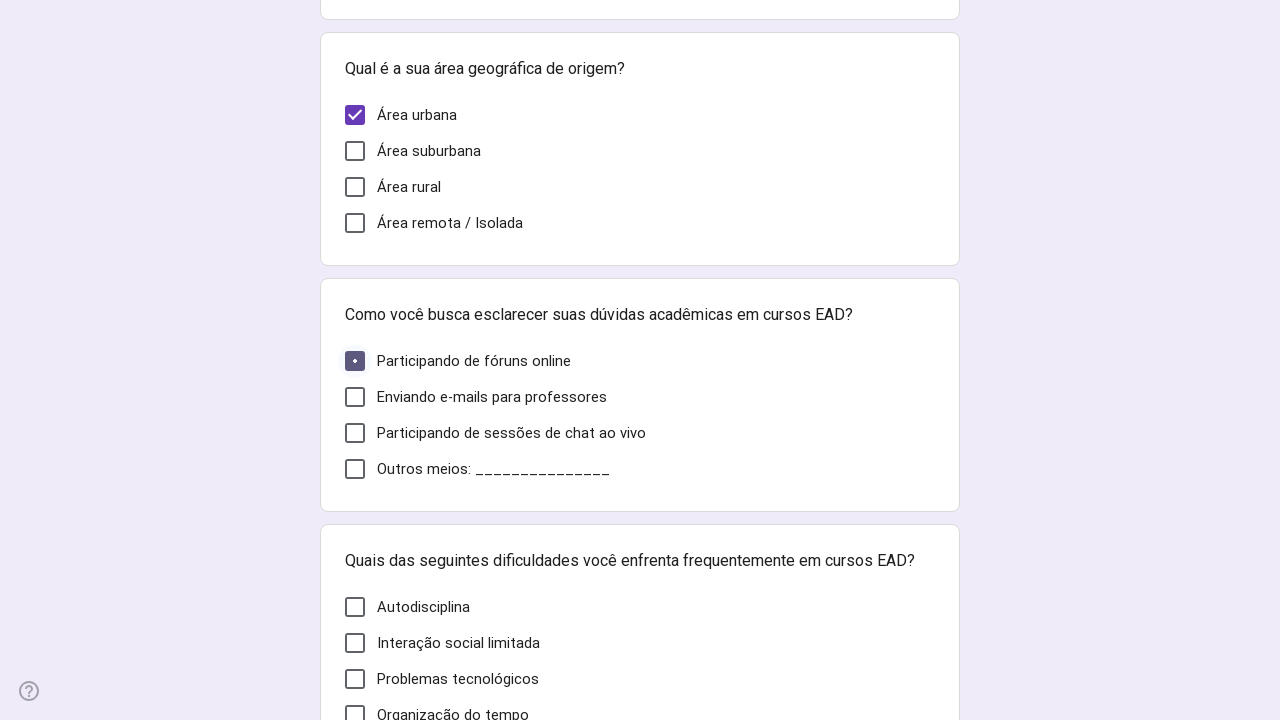

Question 7: Selected 'Self-discipline' for frequent difficulties in EAD at (424, 607) on xpath=//*[@id="mG61Hd"]/div[2]/div/div[2]/div[7]/div/div/div[2]/div[1]/div[1]/la
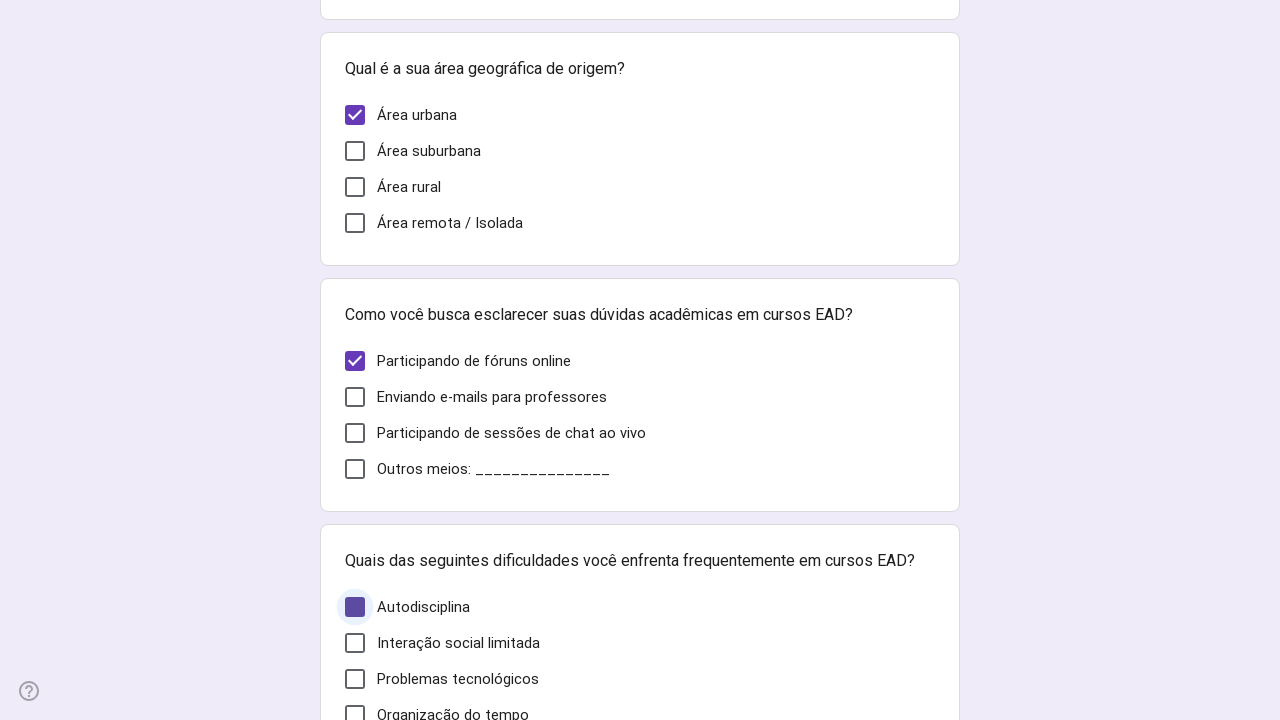

Question 8: Selected 'Self-discipline' for main difficulties during graduation at (424, 361) on xpath=//*[@id="mG61Hd"]/div[2]/div/div[2]/div[8]/div/div/div[2]/div[1]/div[1]/la
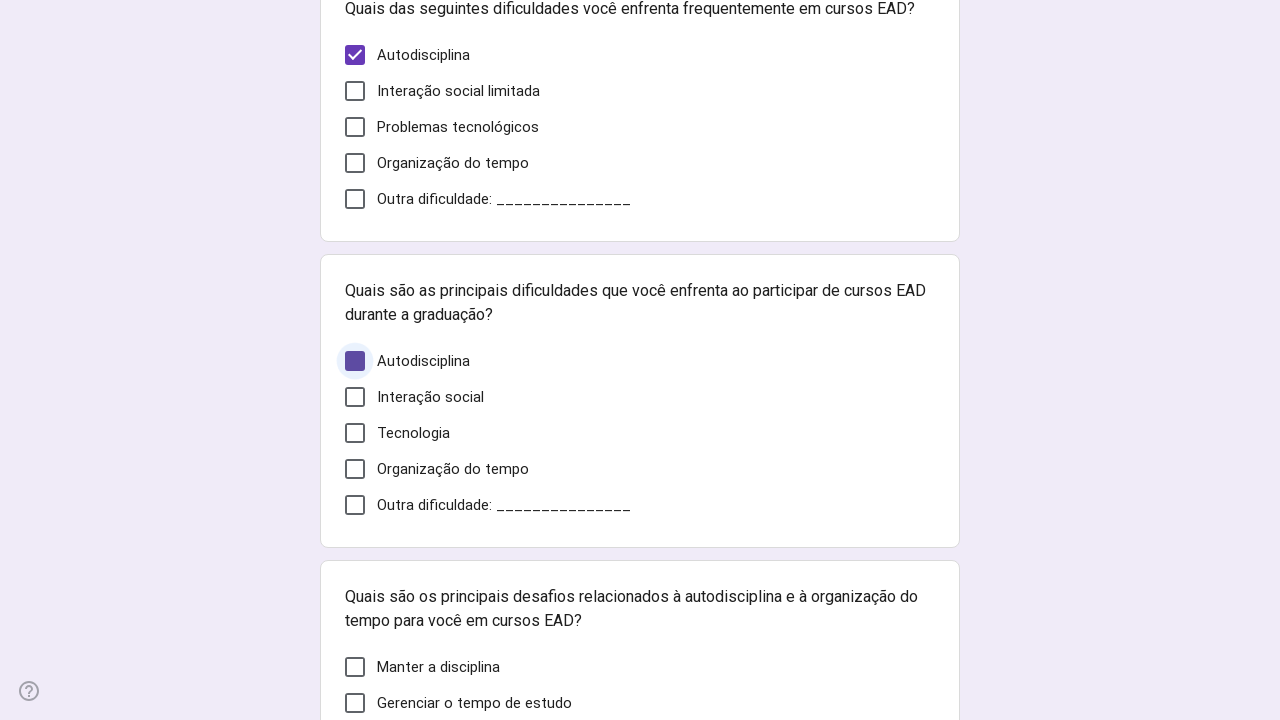

Question 9: Selected 'Maintaining discipline' for challenges related to self-discipline at (438, 667) on xpath=//*[@id="mG61Hd"]/div[2]/div/div[2]/div[9]/div/div/div[2]/div[1]/div[1]/la
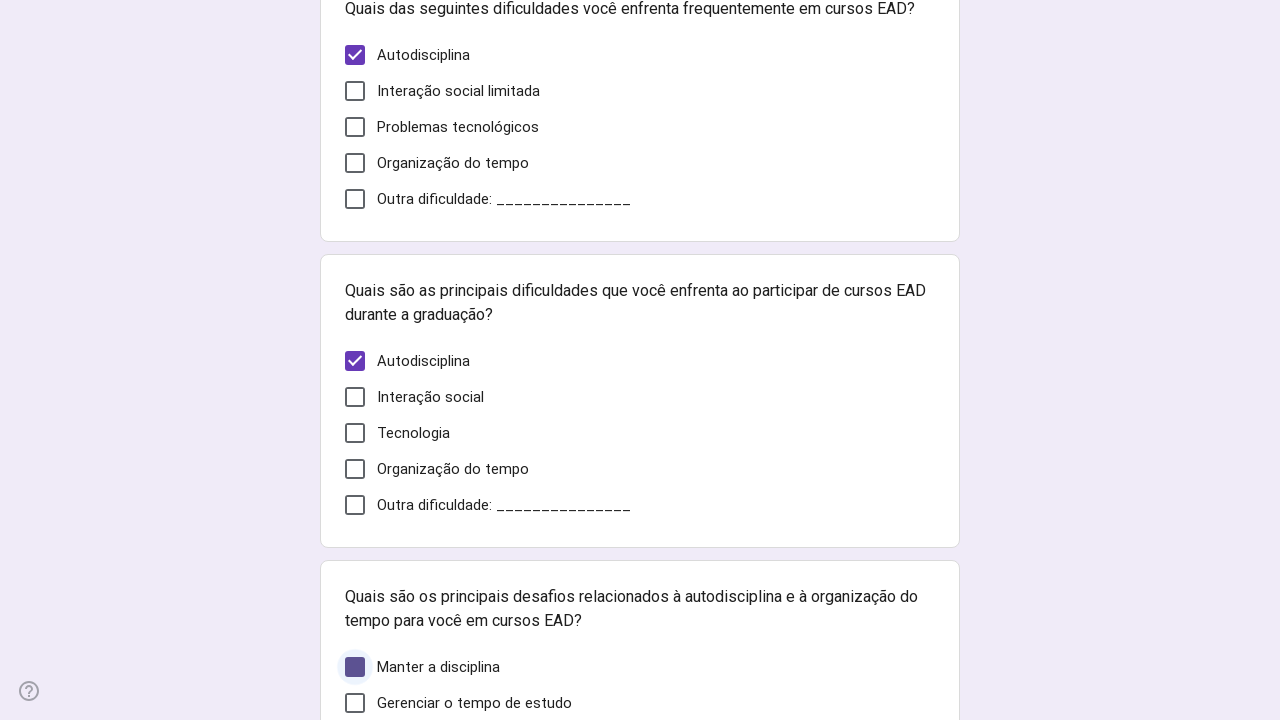

Question 10: Selected 'Causes frustration' for technology difficulties impact at (442, 361) on xpath=//*[@id="mG61Hd"]/div[2]/div/div[2]/div[10]/div/div/div[2]/div[1]/div[1]/l
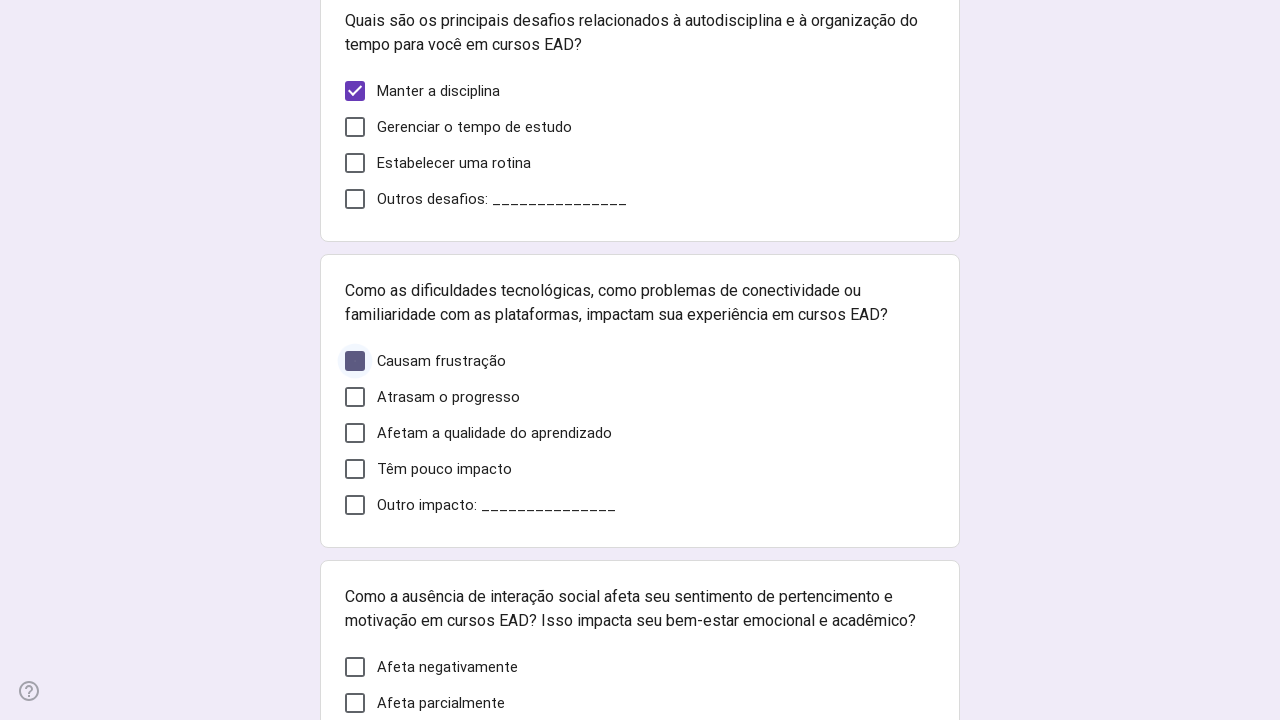

Question 11: Selected 'Affects negatively' for lack of social interaction impact at (448, 667) on xpath=//*[@id="mG61Hd"]/div[2]/div/div[2]/div[11]/div/div/div[2]/div[1]/div[1]/l
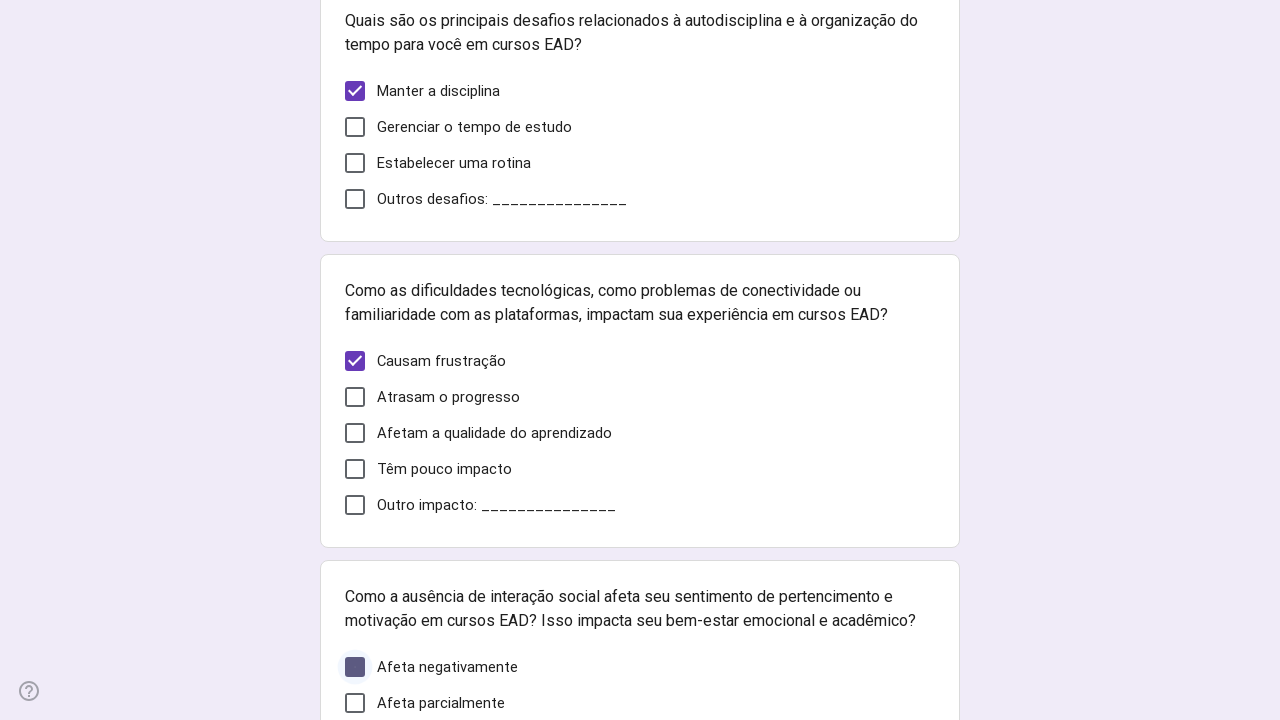

Question 12: Selected 'Set regular goals' for strategies to improve self-discipline at (454, 361) on xpath=//*[@id="mG61Hd"]/div[2]/div/div[2]/div[12]/div/div/div[2]/div[1]/div[1]/l
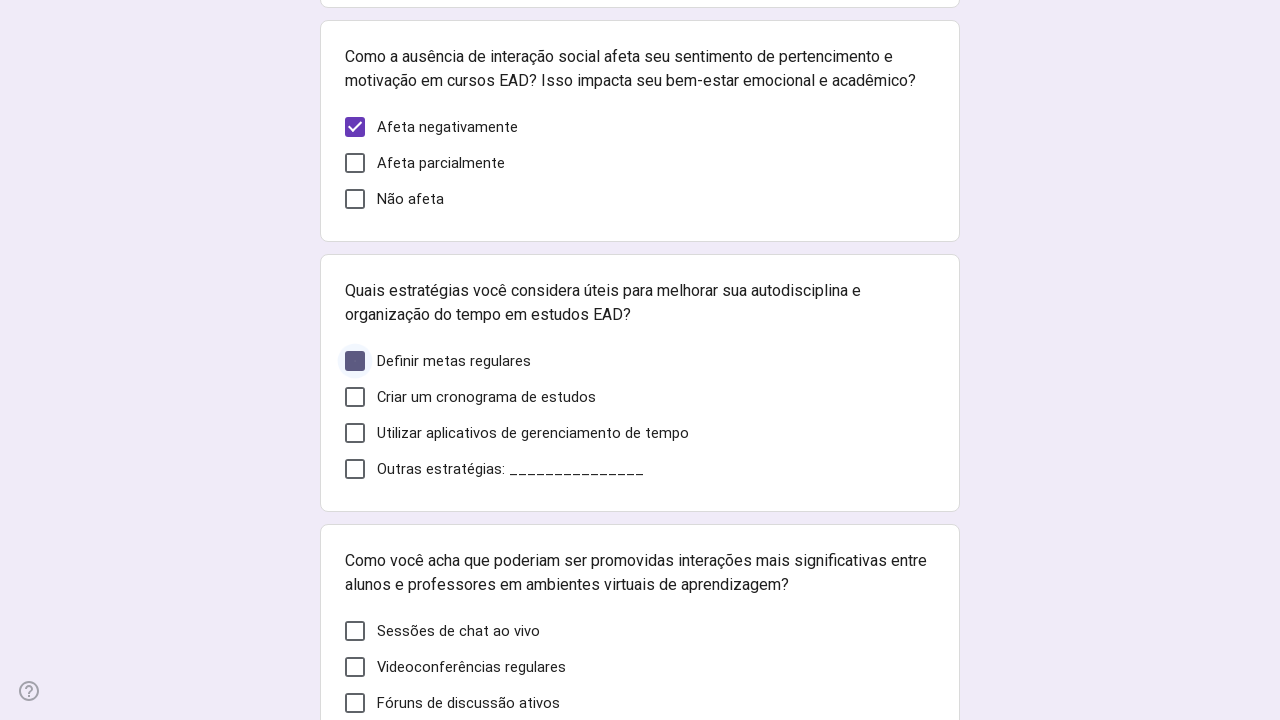

Question 13: Selected 'Live chat sessions' for promoting interactions at (458, 631) on xpath=//*[@id="mG61Hd"]/div[2]/div/div[2]/div[13]/div/div/div[2]/div[1]/div[1]/l
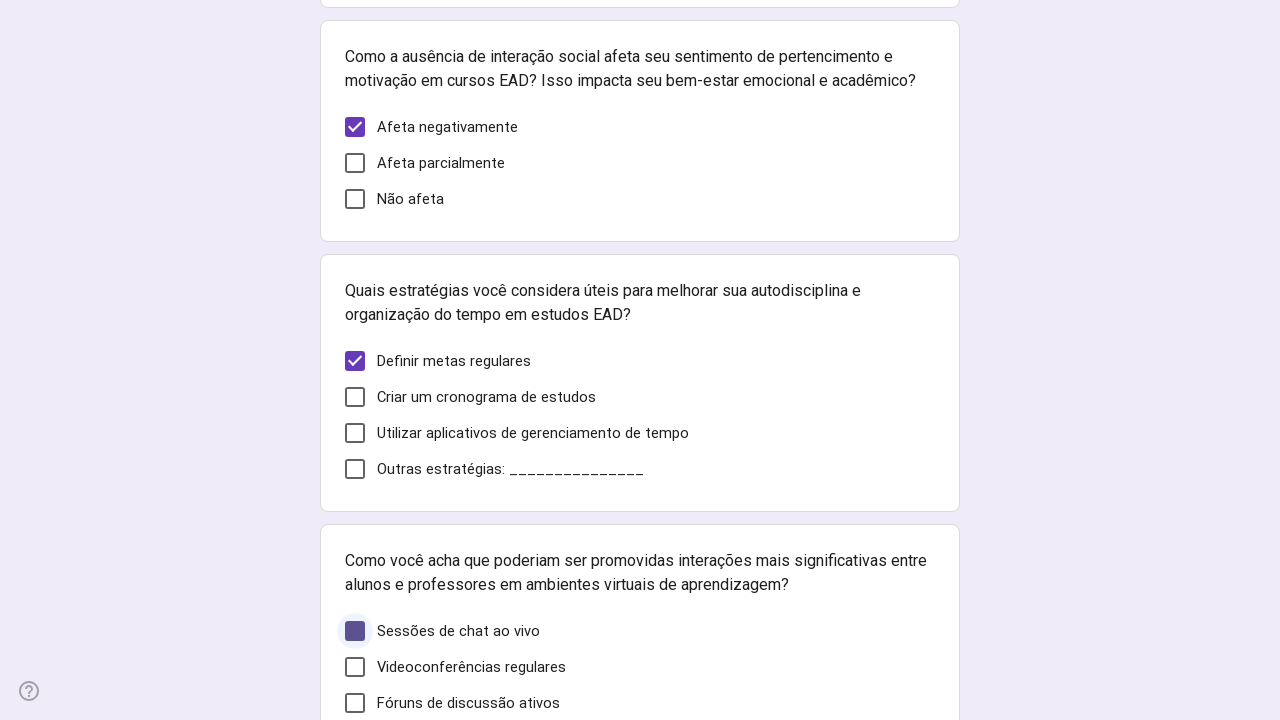

Question 14: Selected 'Platform familiarization workshops' for technology support/training at (533, 361) on xpath=//*[@id="mG61Hd"]/div[2]/div/div[2]/div[14]/div/div/div[2]/div[1]/div[1]/l
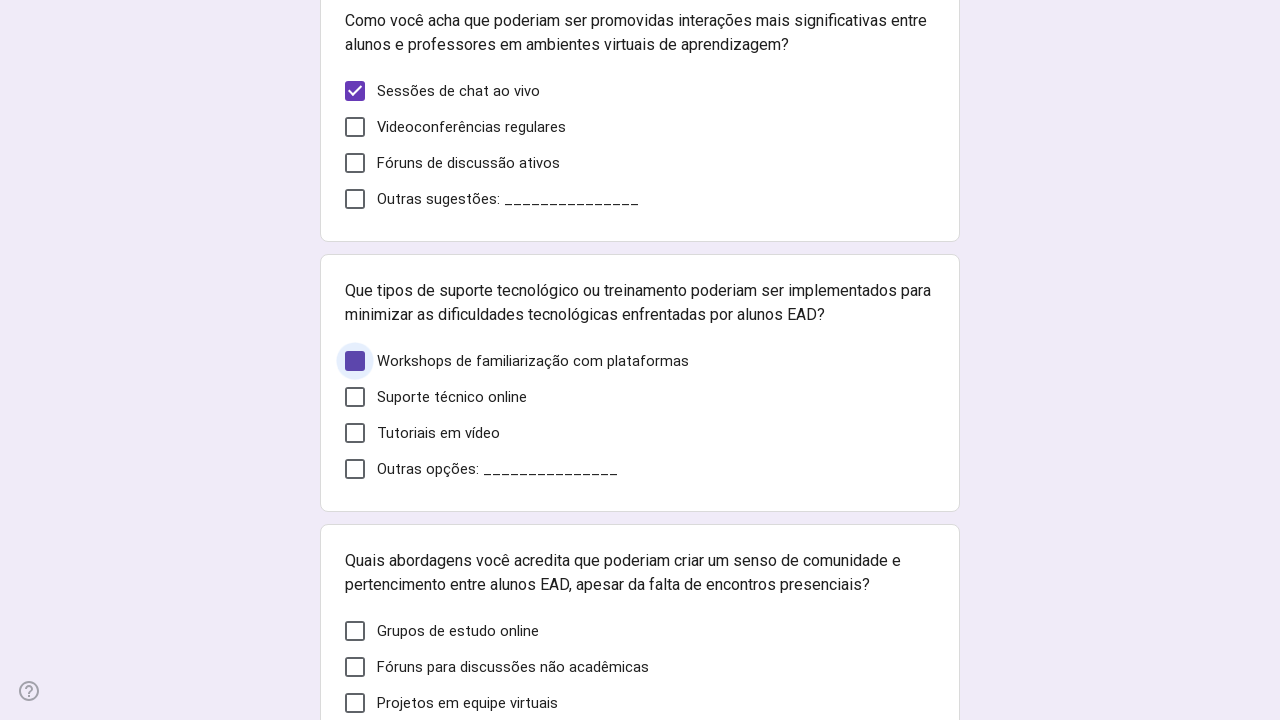

Question 15: Selected 'Online study groups' for creating community/belonging at (458, 631) on xpath=//*[@id="mG61Hd"]/div[2]/div/div[2]/div[15]/div/div/div[2]/div[1]/div[1]/l
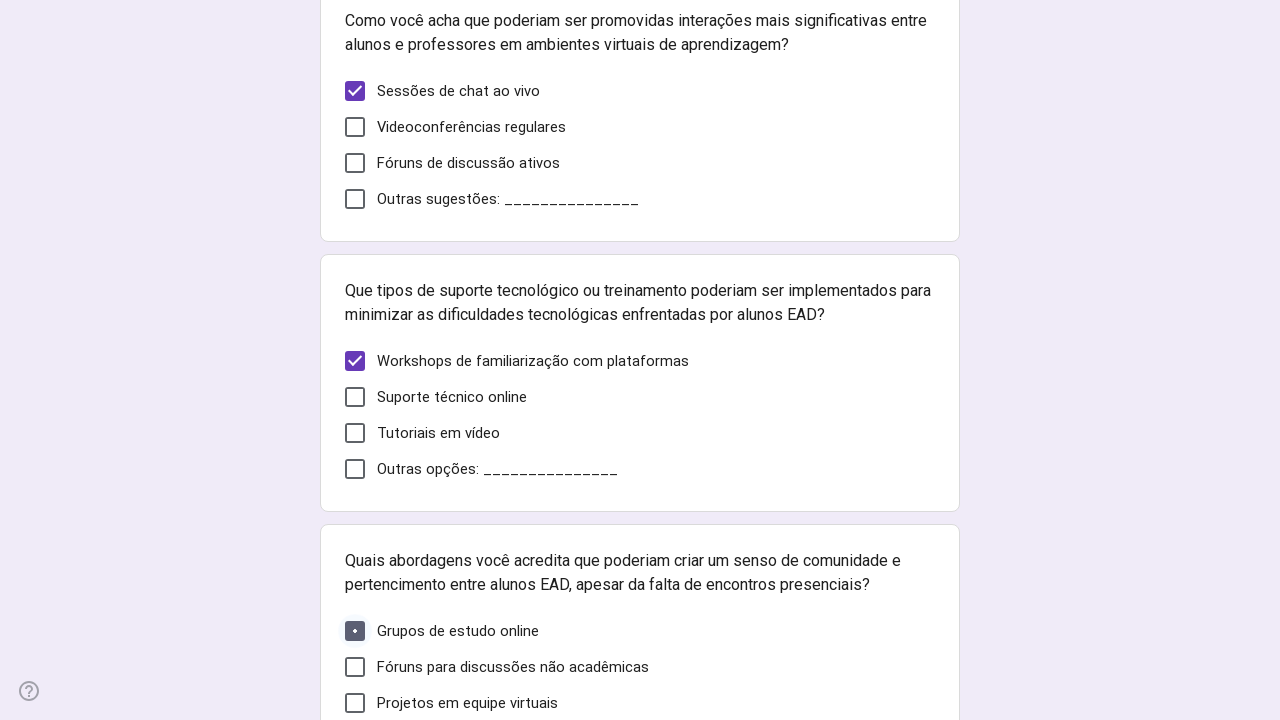

Question 16: Selected 'Would be beneficial for interaction' for integration of optional in-person elements at (474, 411) on xpath=//*[@id="mG61Hd"]/div[2]/div/div[2]/div[16]/div/div/div[2]/div[1]/div[1]/l
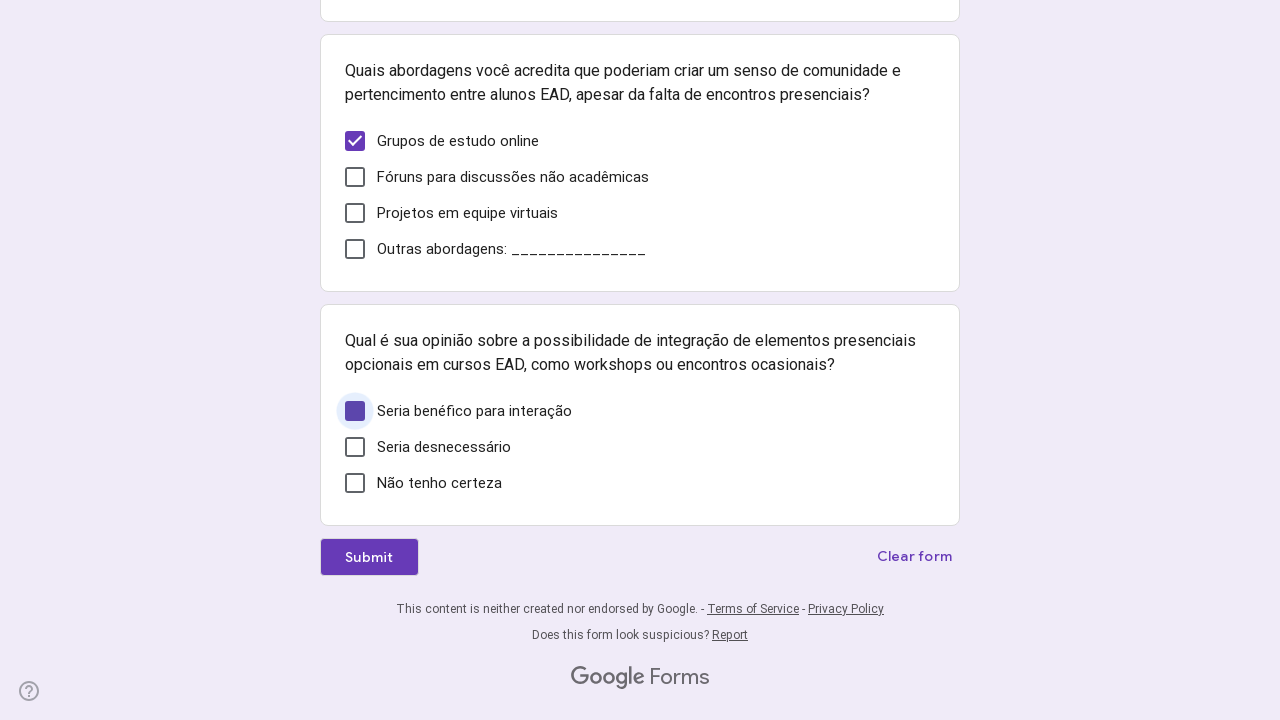

Clicked submit button to submit the form at (369, 557) on xpath=//*[@id="mG61Hd"]/div[2]/div/div[3]/div/div[1]/div/span/span
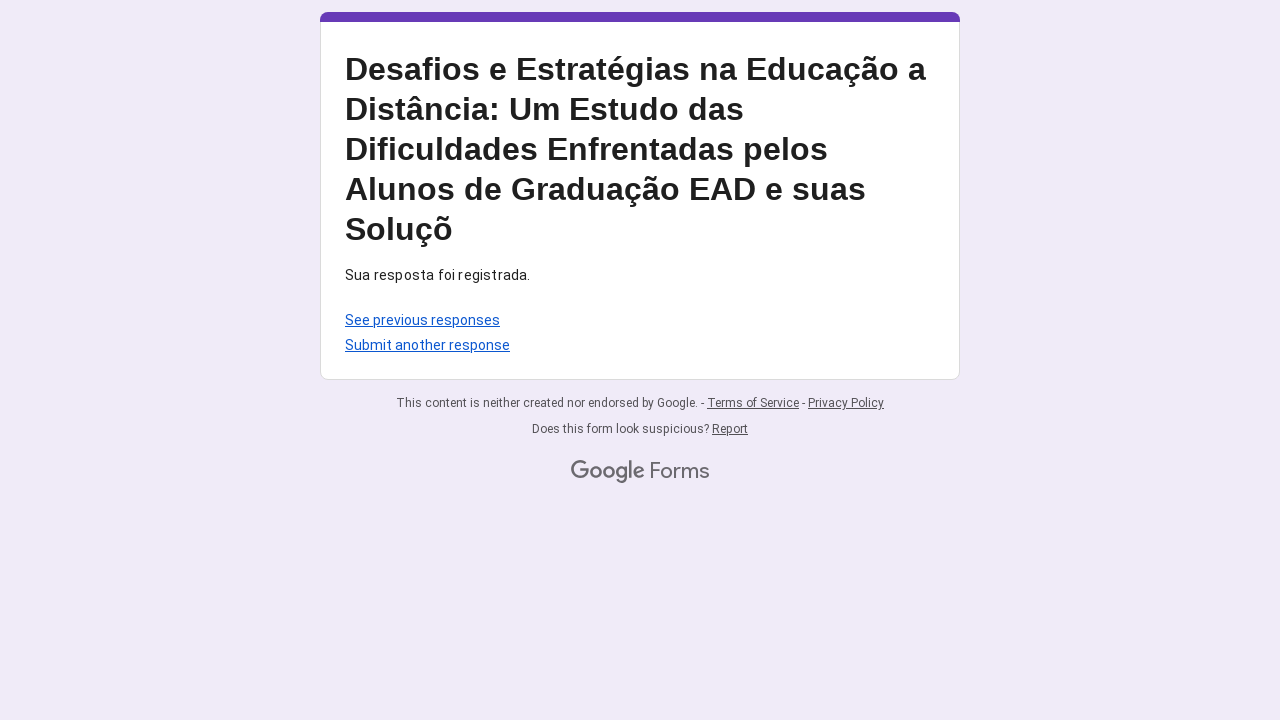

Waited for form submission to complete
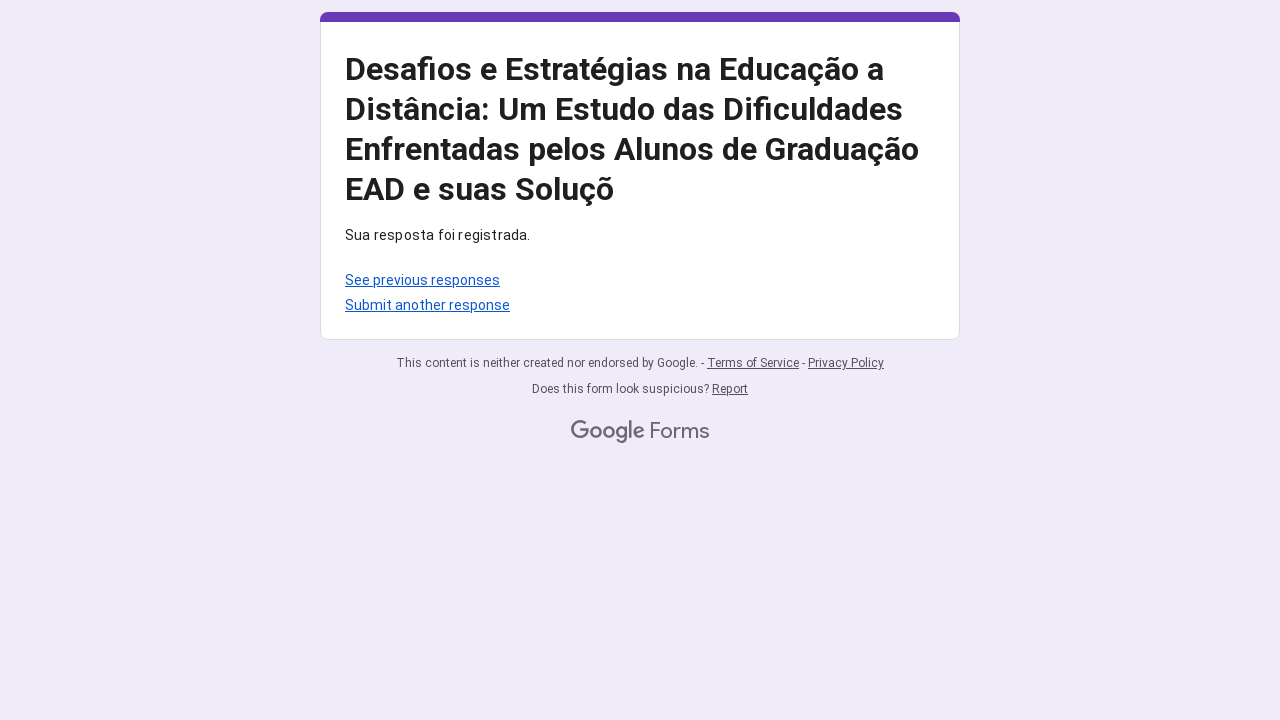

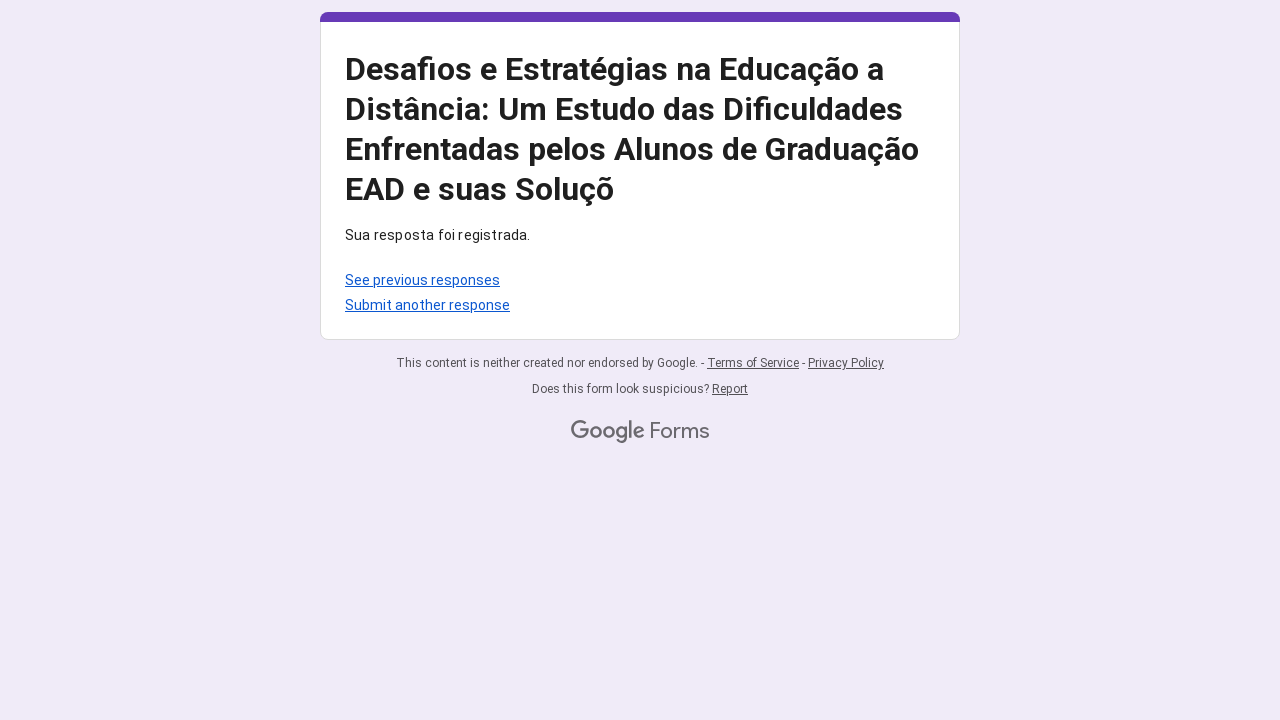